Tests Songstr music site by clicking the play button to start playback

Starting URL: http://songstr.com/#!/search/The-Smiths

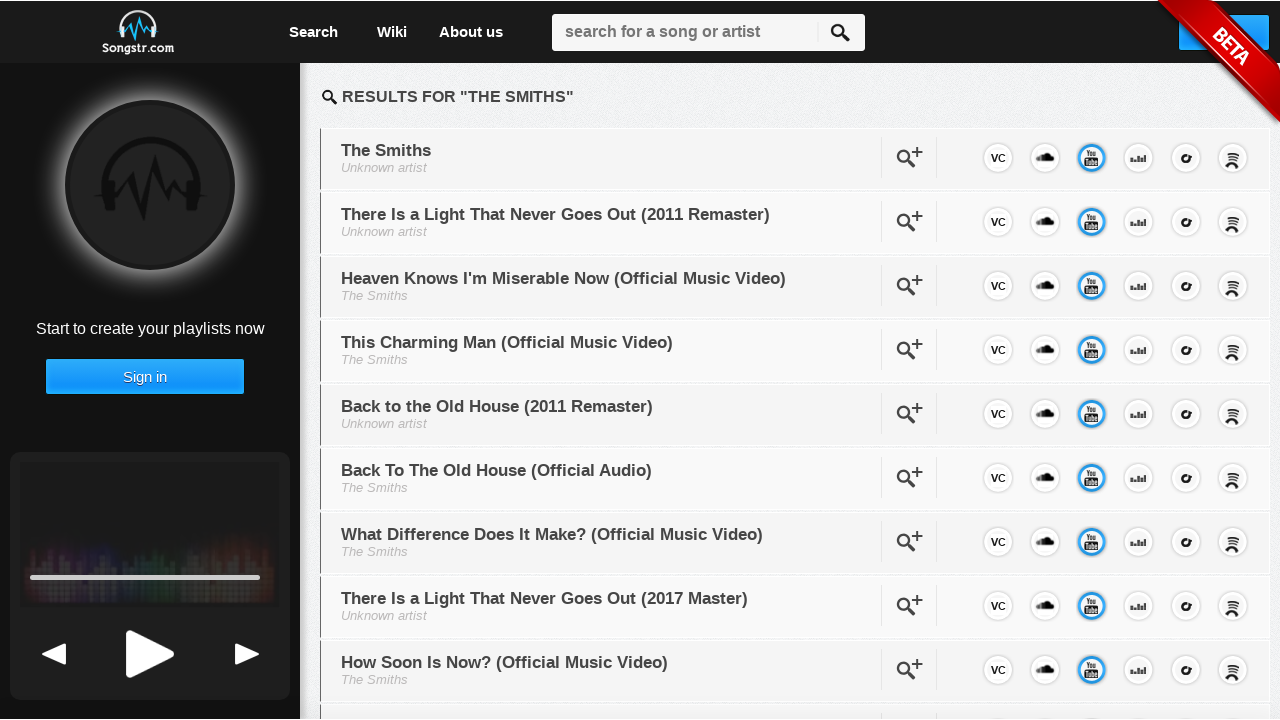

Waited for play button logo to load
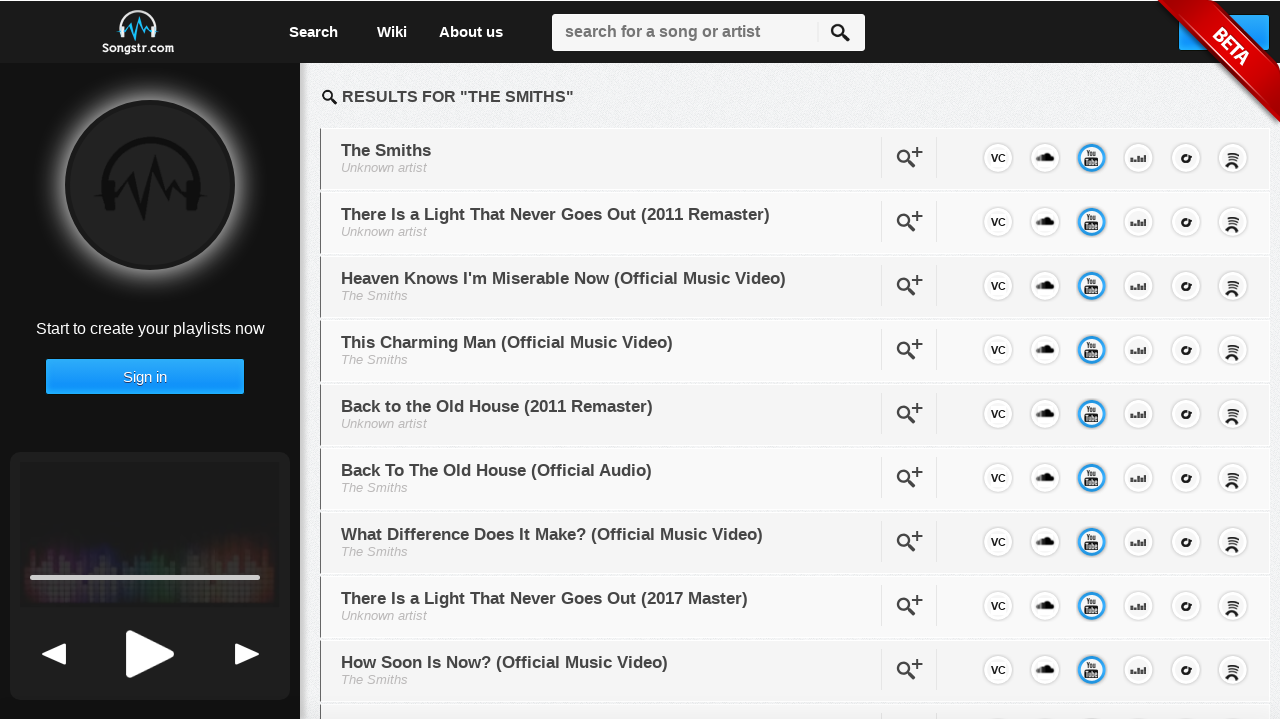

Clicked play button to start music playback at (1092, 158) on td.logo_on > img
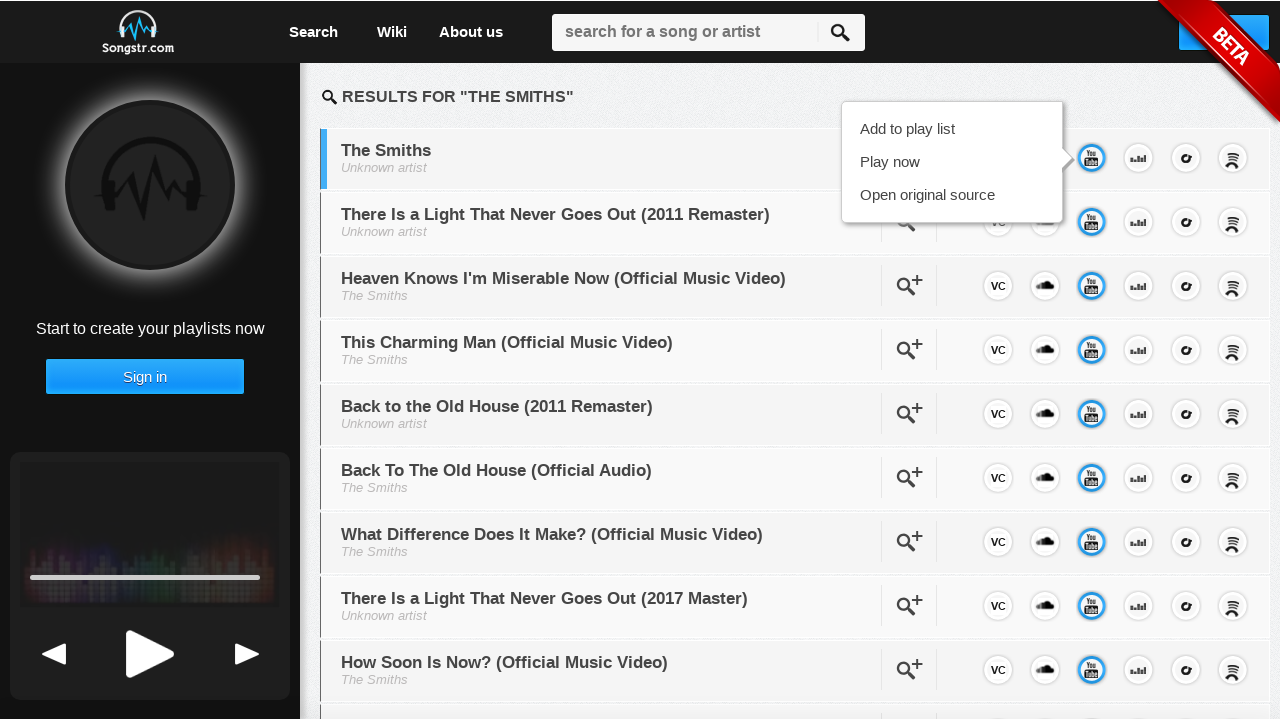

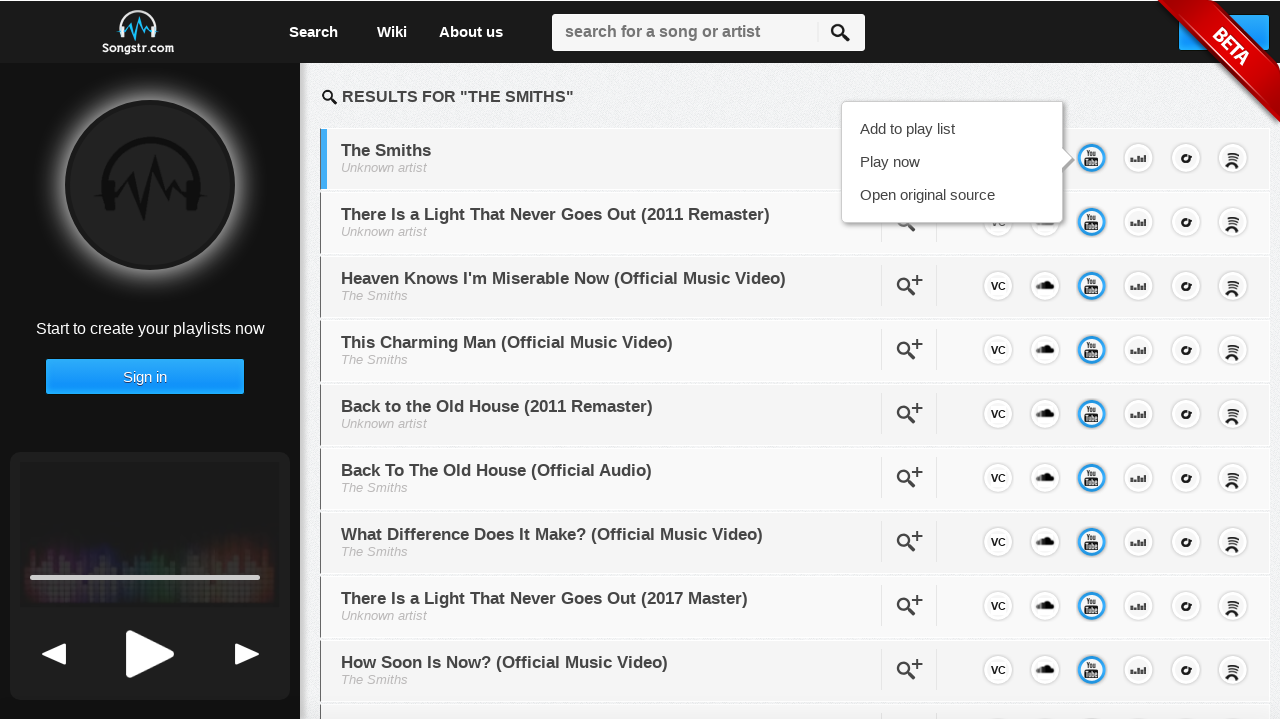